Tests that edits are saved when the input loses focus (blur event)

Starting URL: https://demo.playwright.dev/todomvc

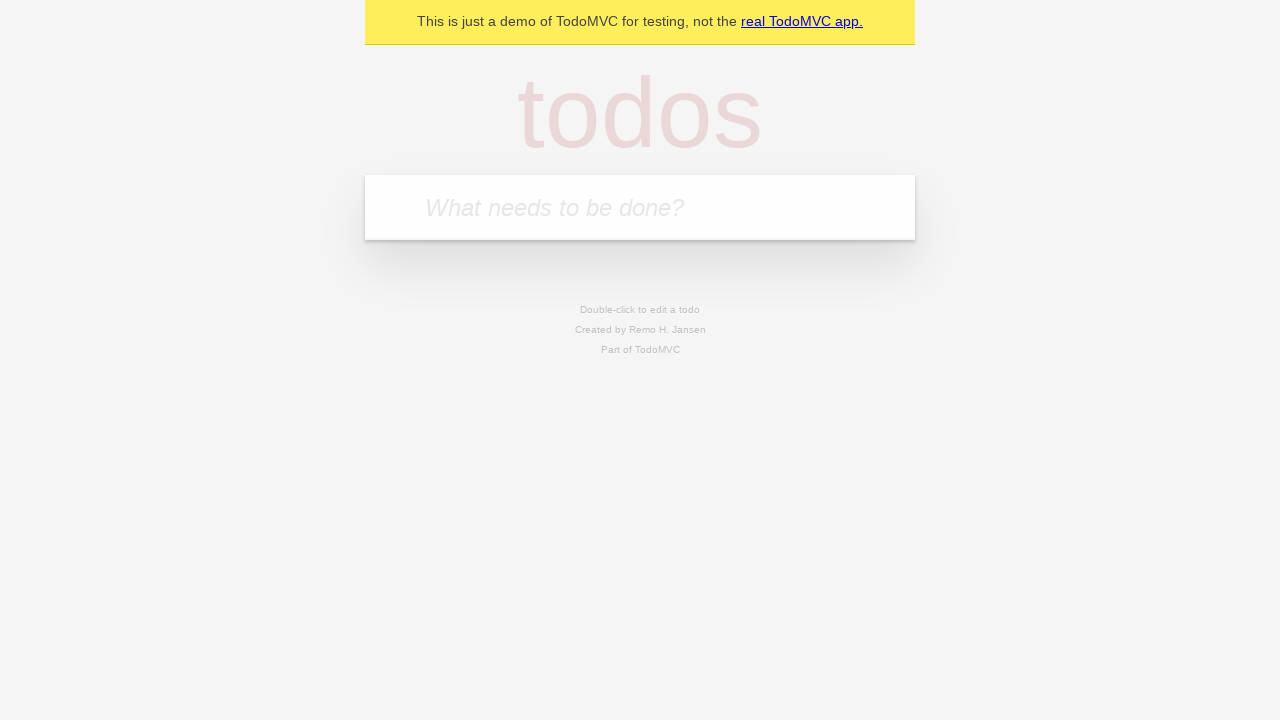

Filled todo input with 'buy some cheese' on internal:attr=[placeholder="What needs to be done?"i]
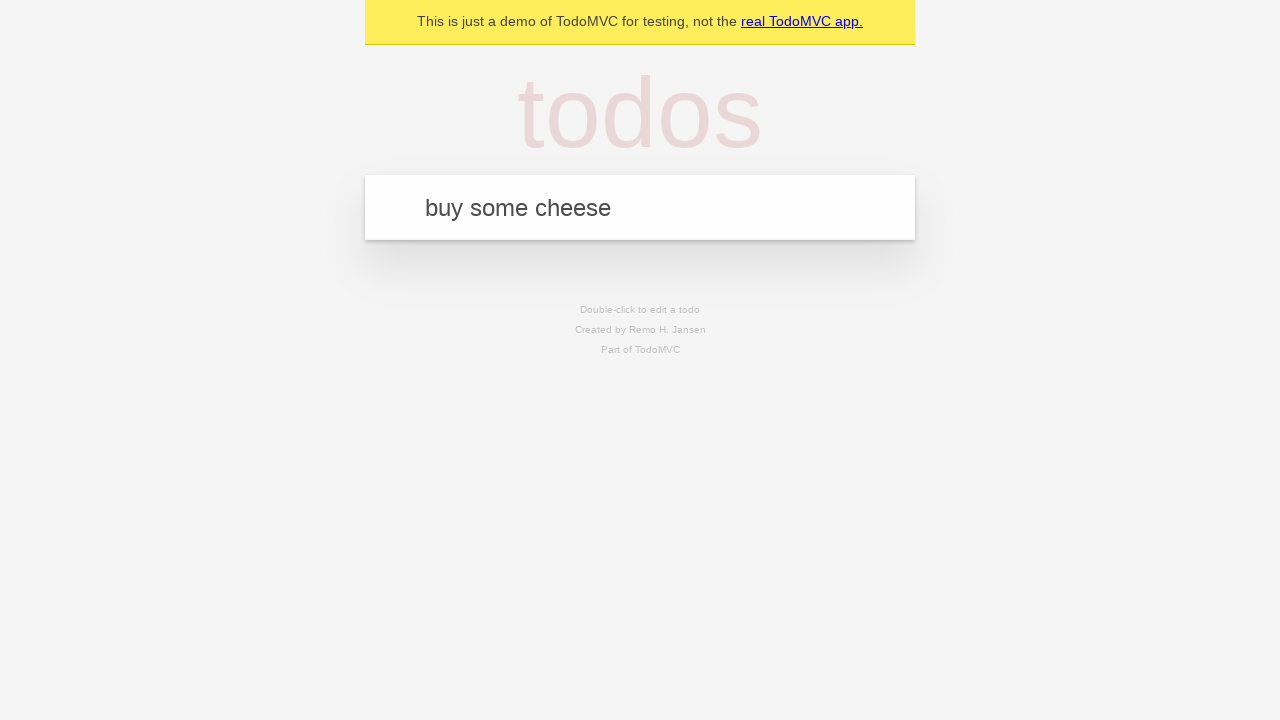

Pressed Enter to create first todo on internal:attr=[placeholder="What needs to be done?"i]
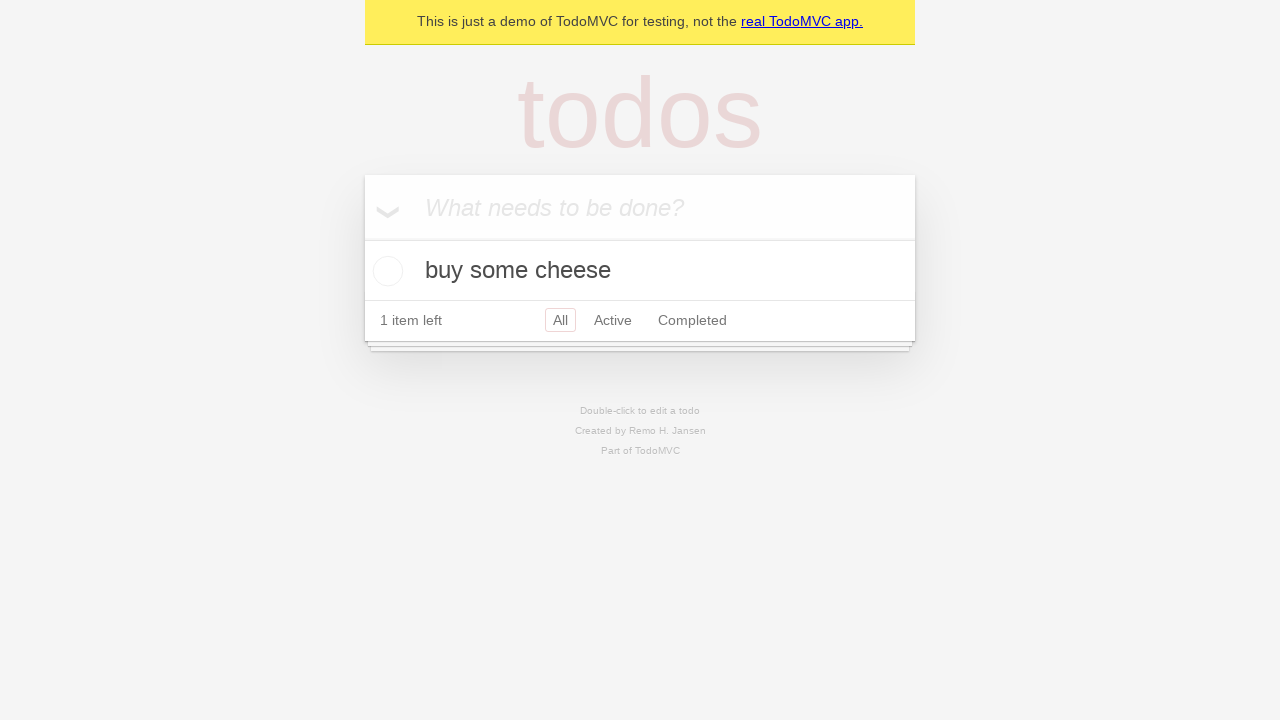

Filled todo input with 'feed the cat' on internal:attr=[placeholder="What needs to be done?"i]
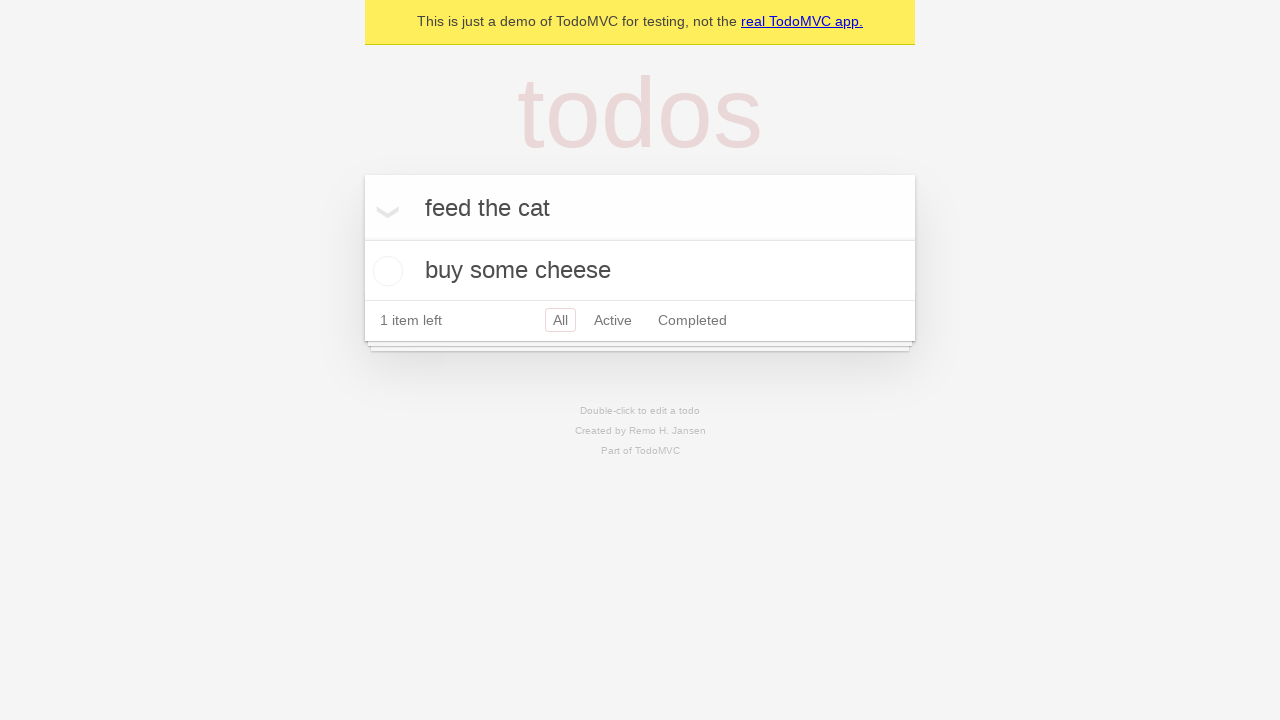

Pressed Enter to create second todo on internal:attr=[placeholder="What needs to be done?"i]
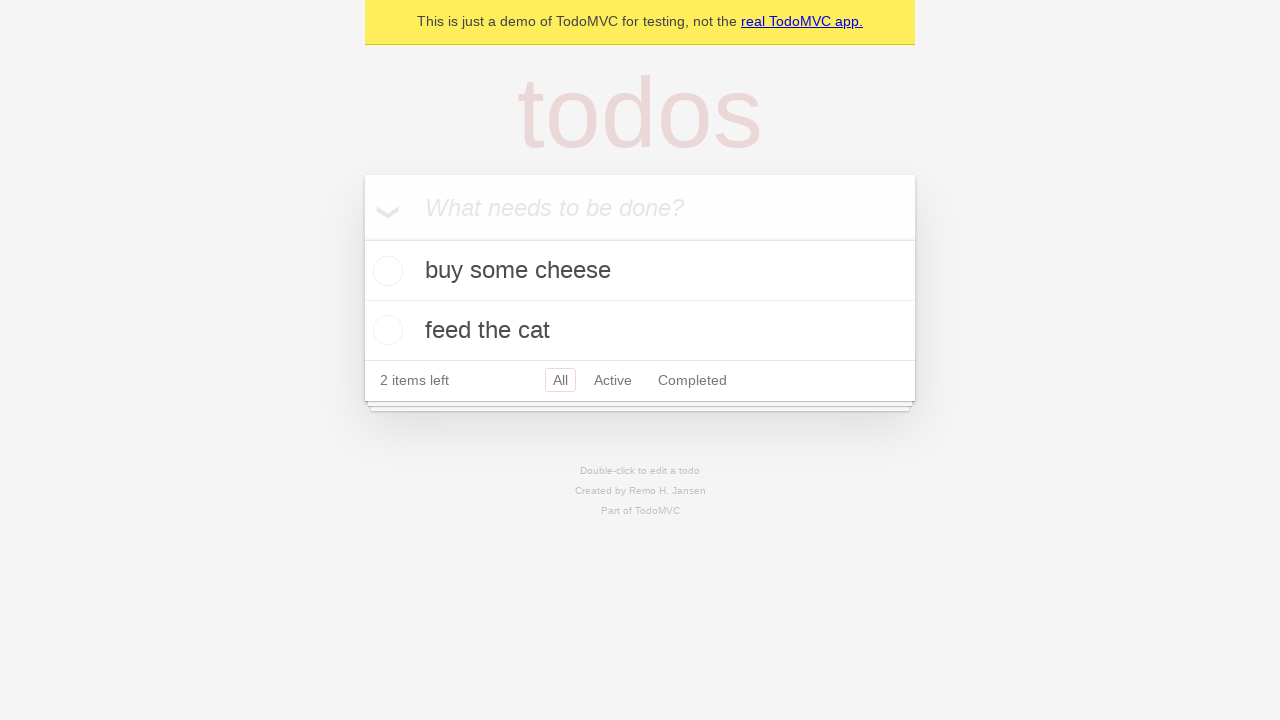

Filled todo input with 'book a doctors appointment' on internal:attr=[placeholder="What needs to be done?"i]
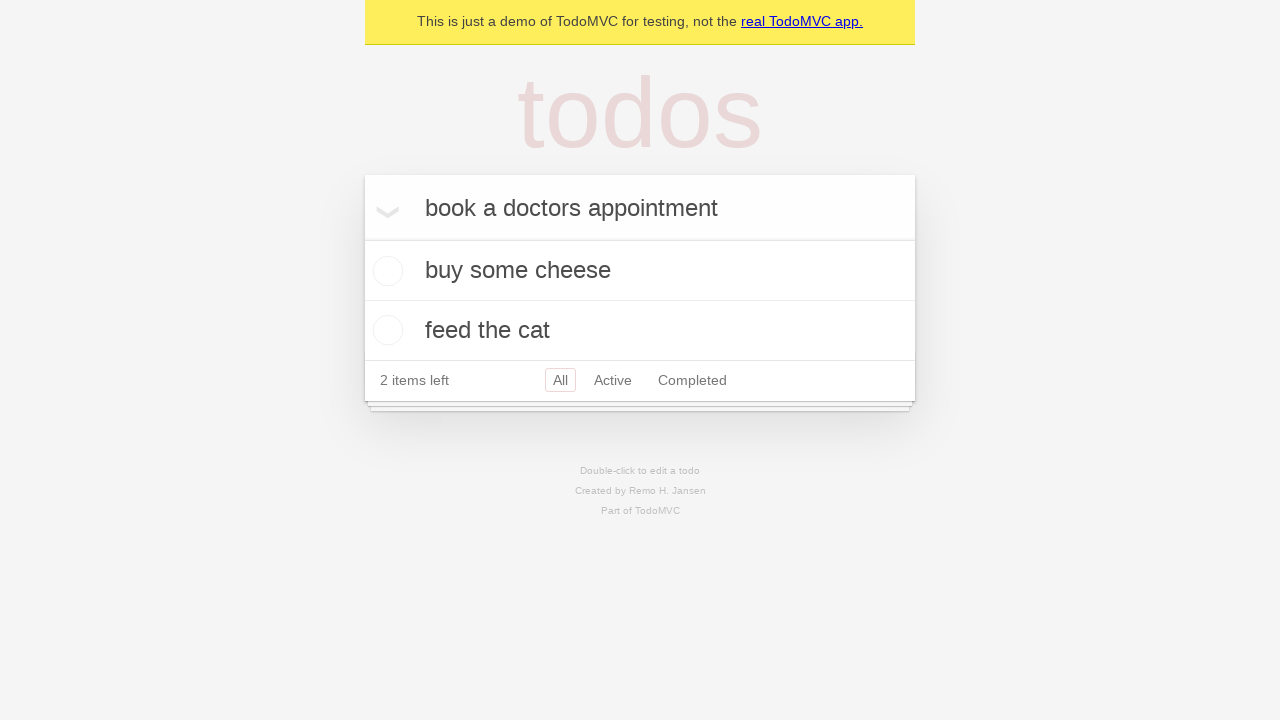

Pressed Enter to create third todo on internal:attr=[placeholder="What needs to be done?"i]
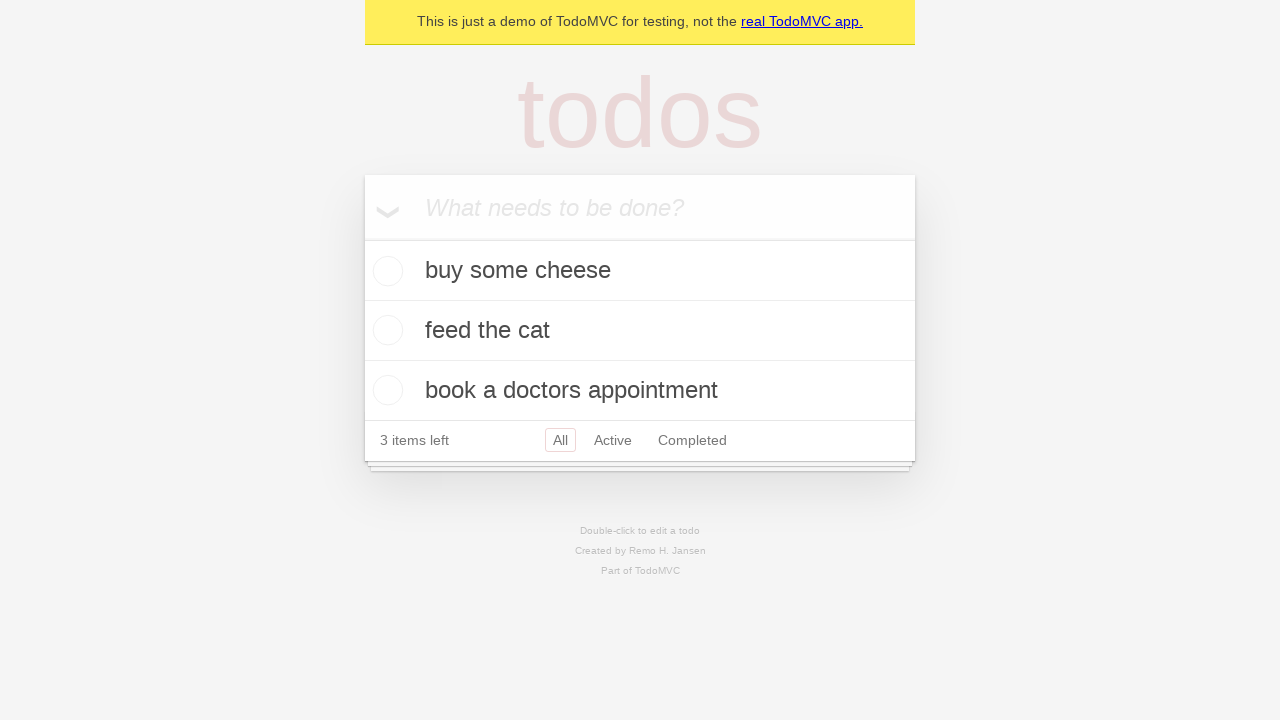

Double-clicked second todo item to enter edit mode at (640, 331) on internal:testid=[data-testid="todo-item"s] >> nth=1
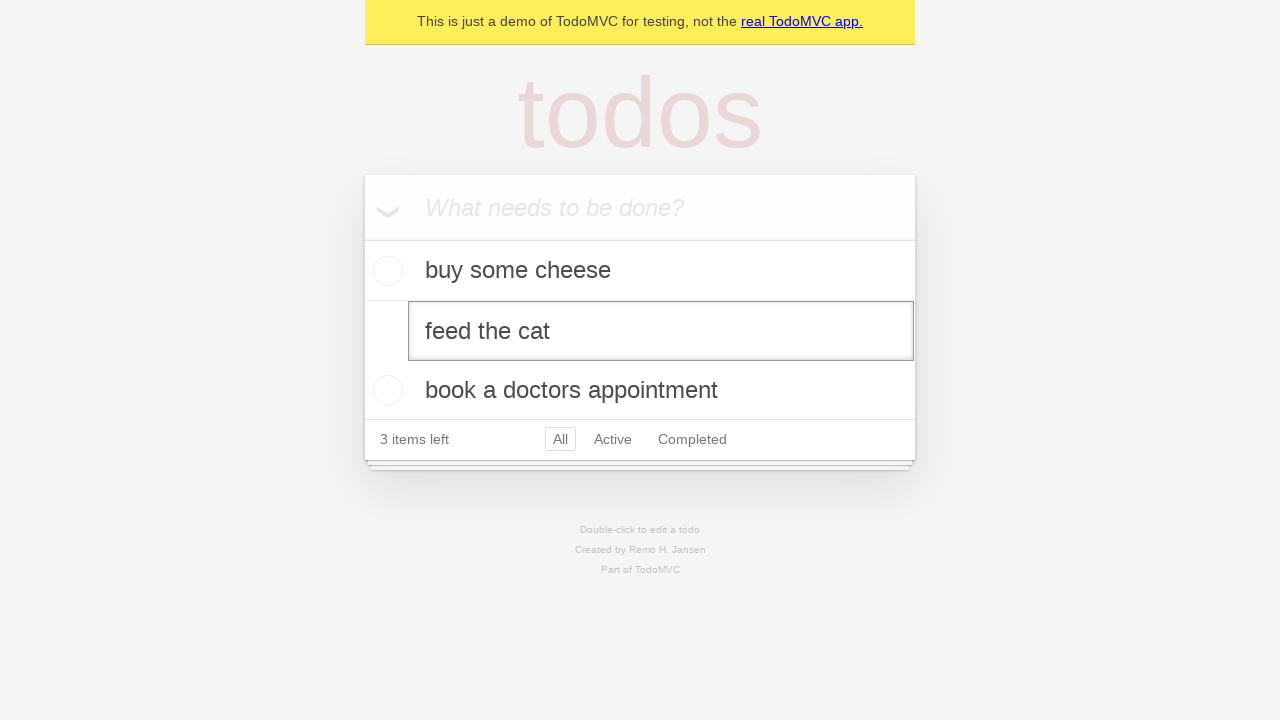

Filled edit textbox with 'buy some sausages' on internal:testid=[data-testid="todo-item"s] >> nth=1 >> internal:role=textbox[nam
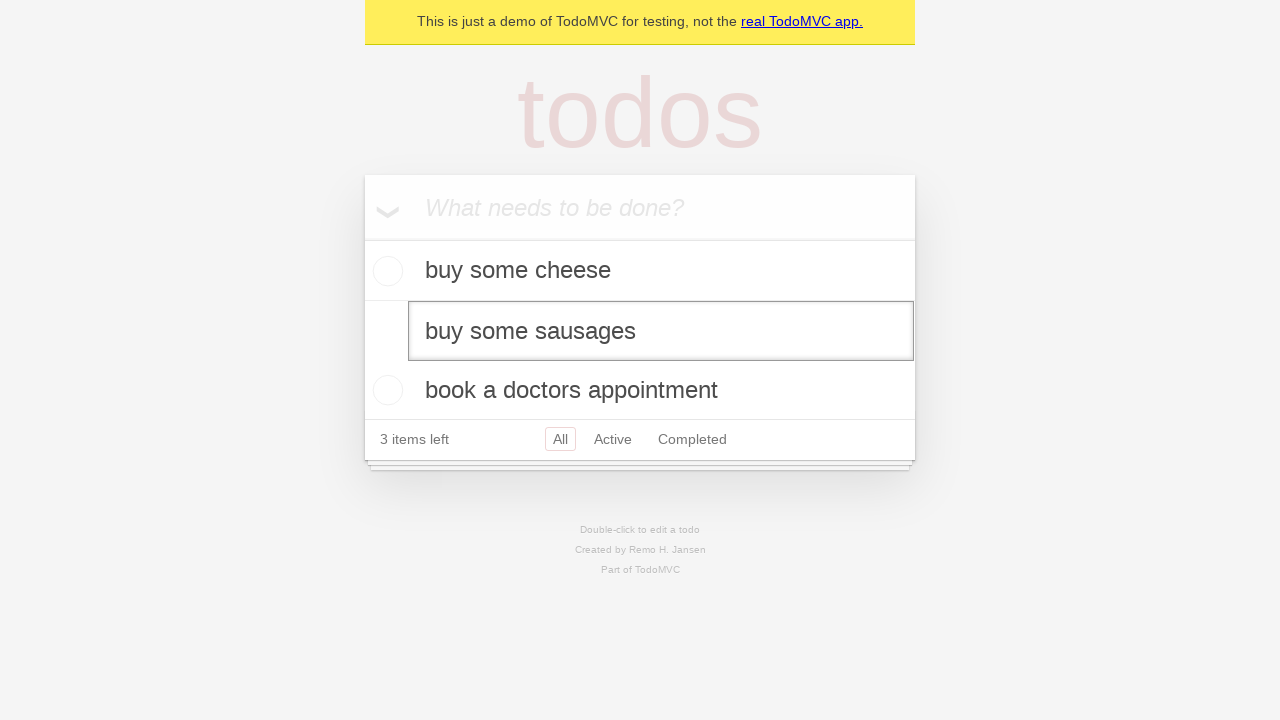

Dispatched blur event to save edits on second todo
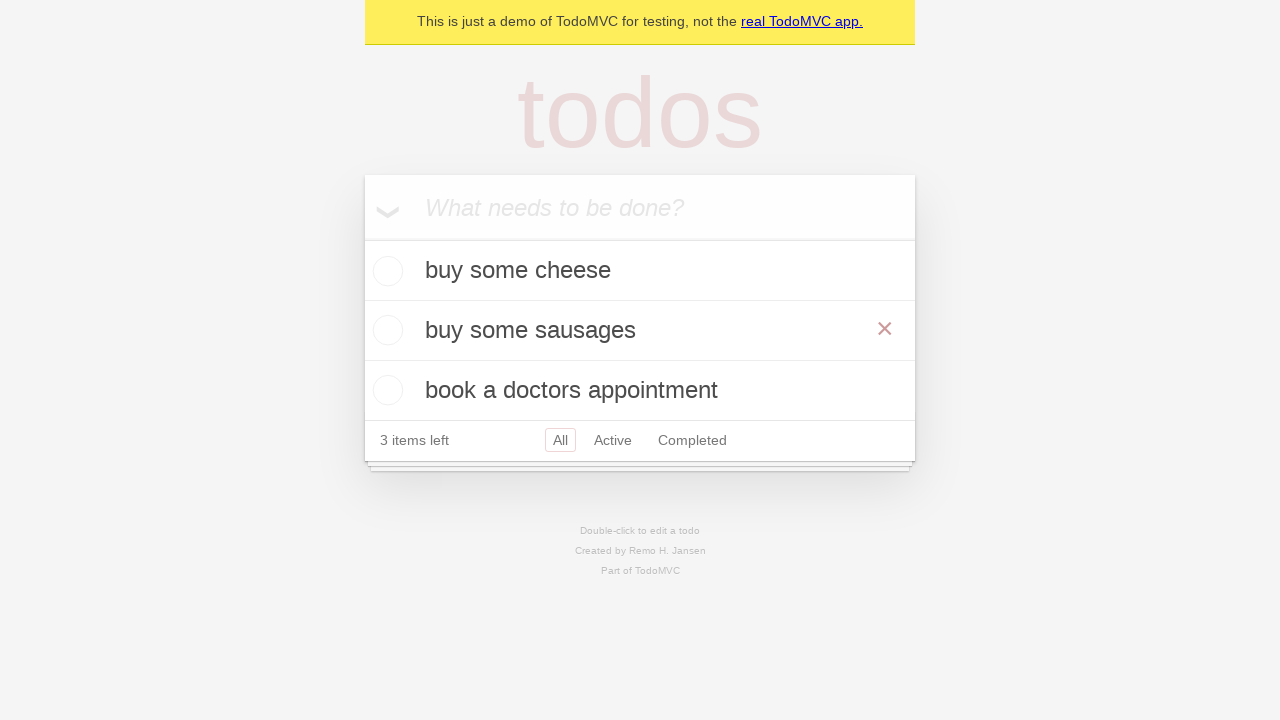

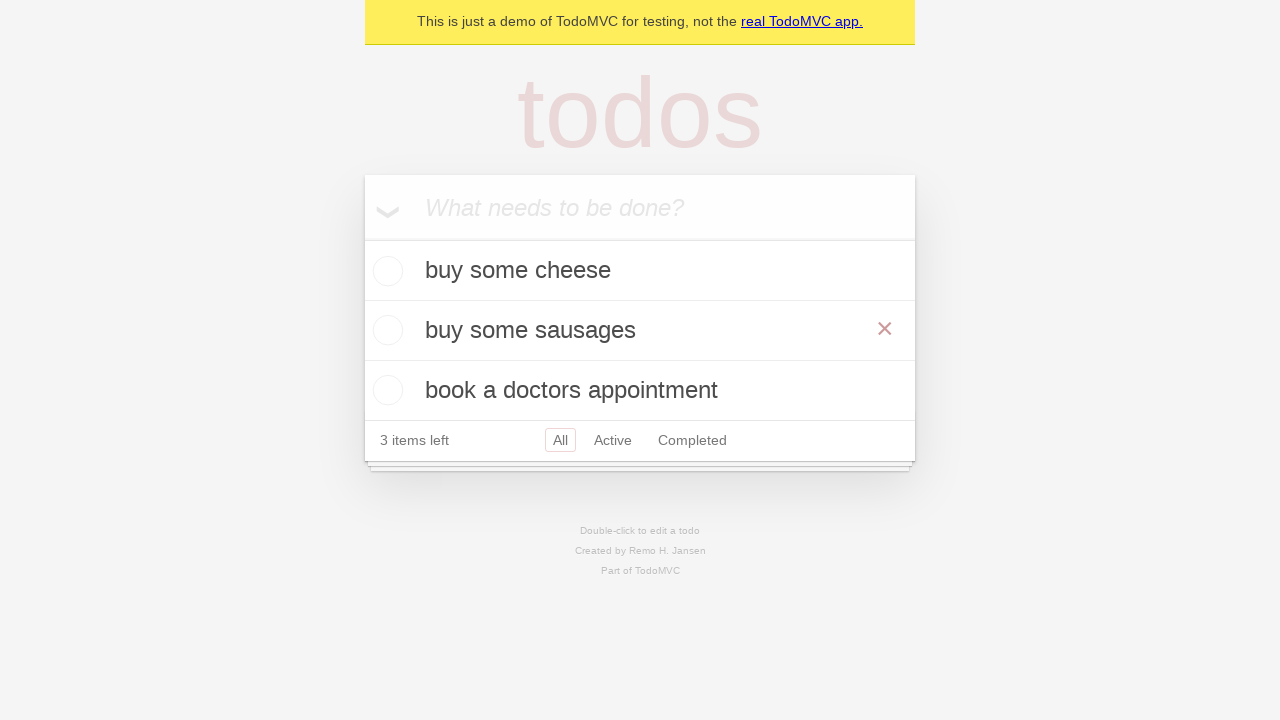